Opens the ParaBank sitemap page and clicks the Locations link to navigate to the Locations page

Starting URL: https://parabank.parasoft.com/parabank/sitemap.htm

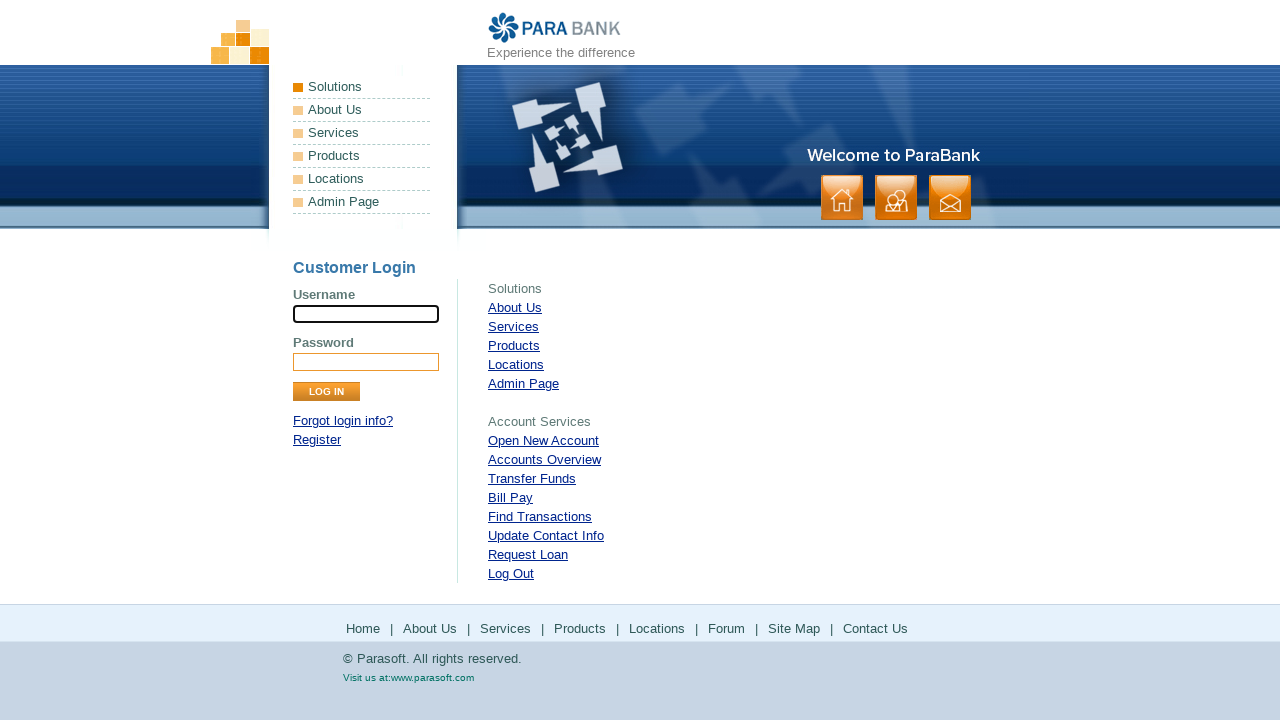

Navigated to ParaBank sitemap page
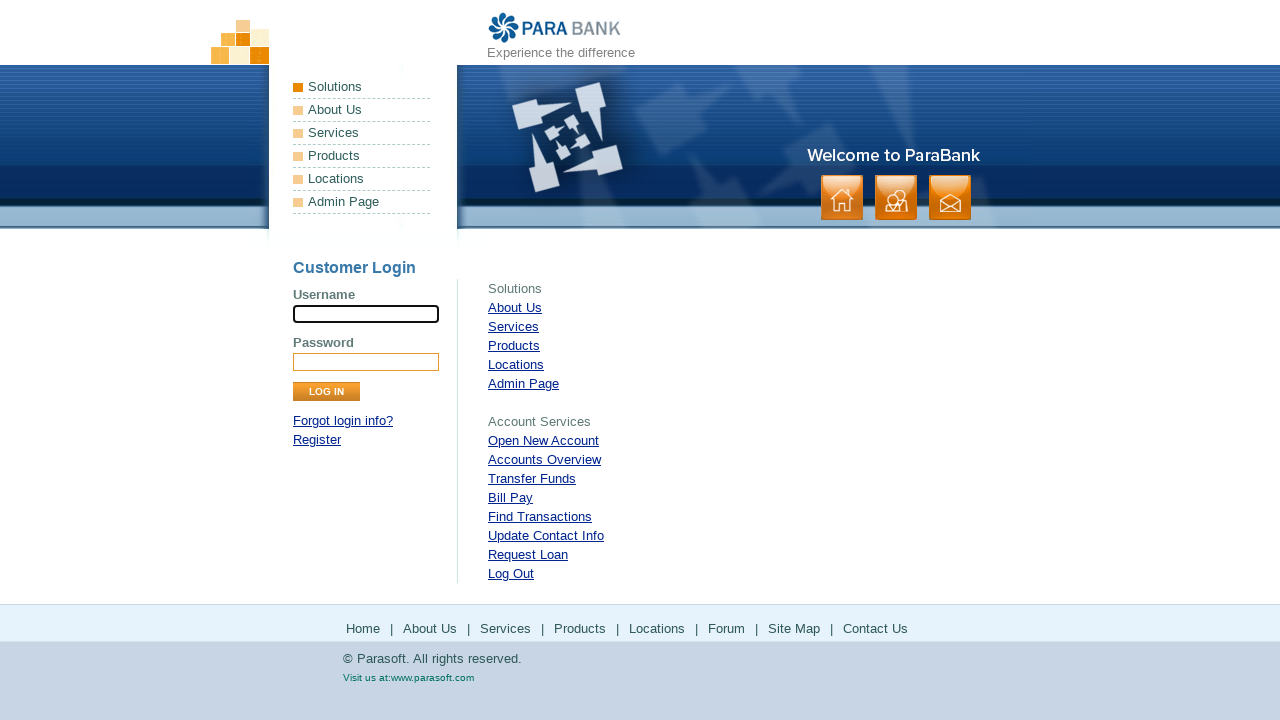

Clicked on Locations link at (362, 179) on a:has-text('Locations')
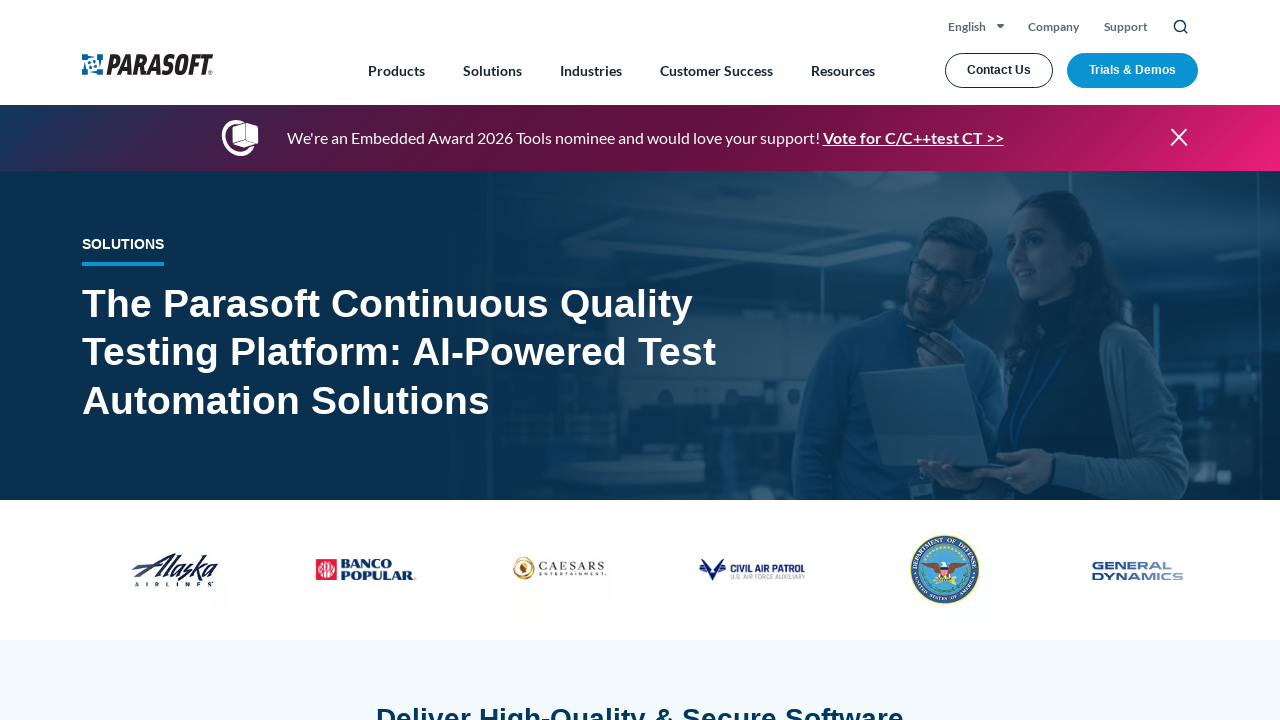

Locations page loaded successfully
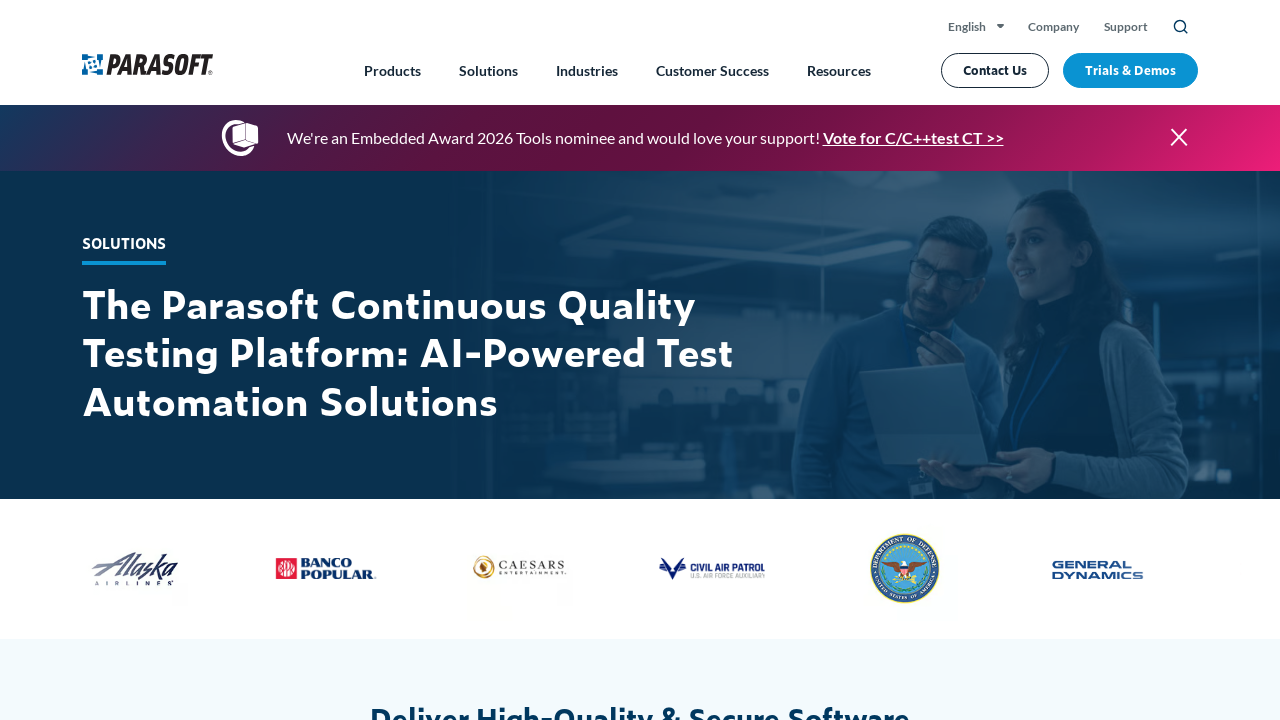

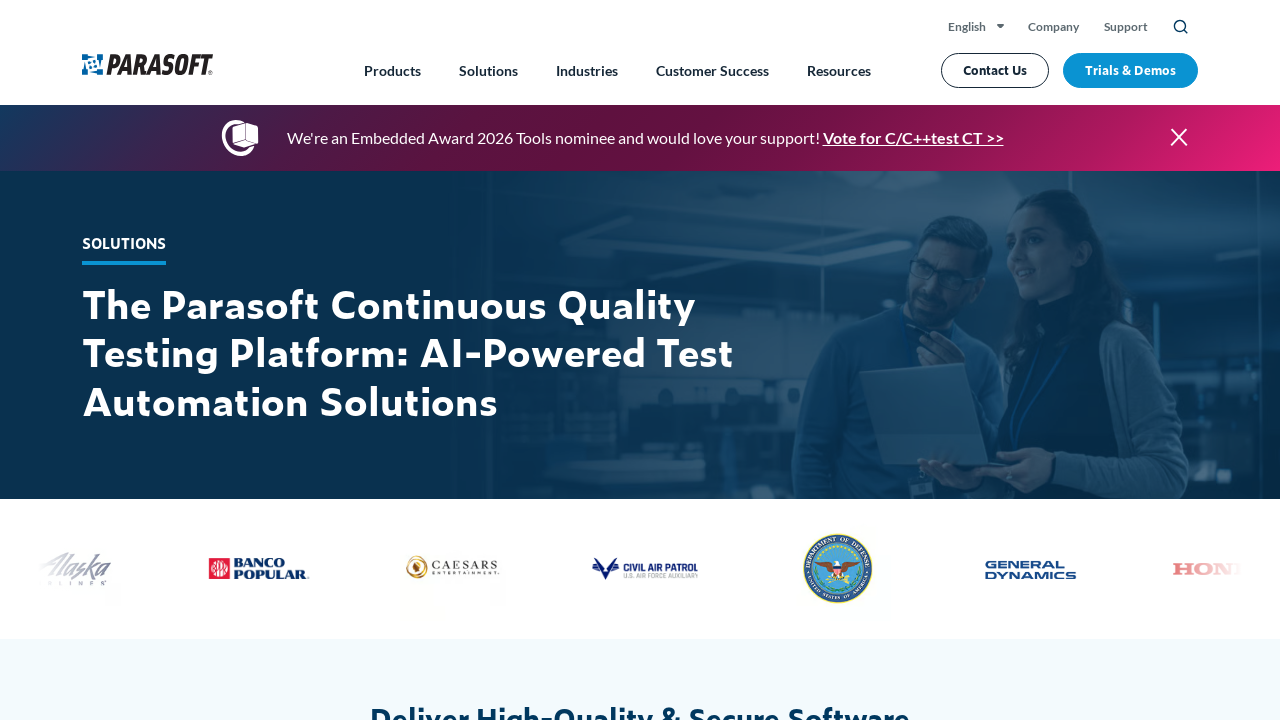